Tests a math challenge form by reading a value from the page, calculating a mathematical result (log of absolute value of 12*sin(x)), entering the answer, checking a checkbox, selecting a radio button, and submitting the form.

Starting URL: https://suninjuly.github.io/math.html

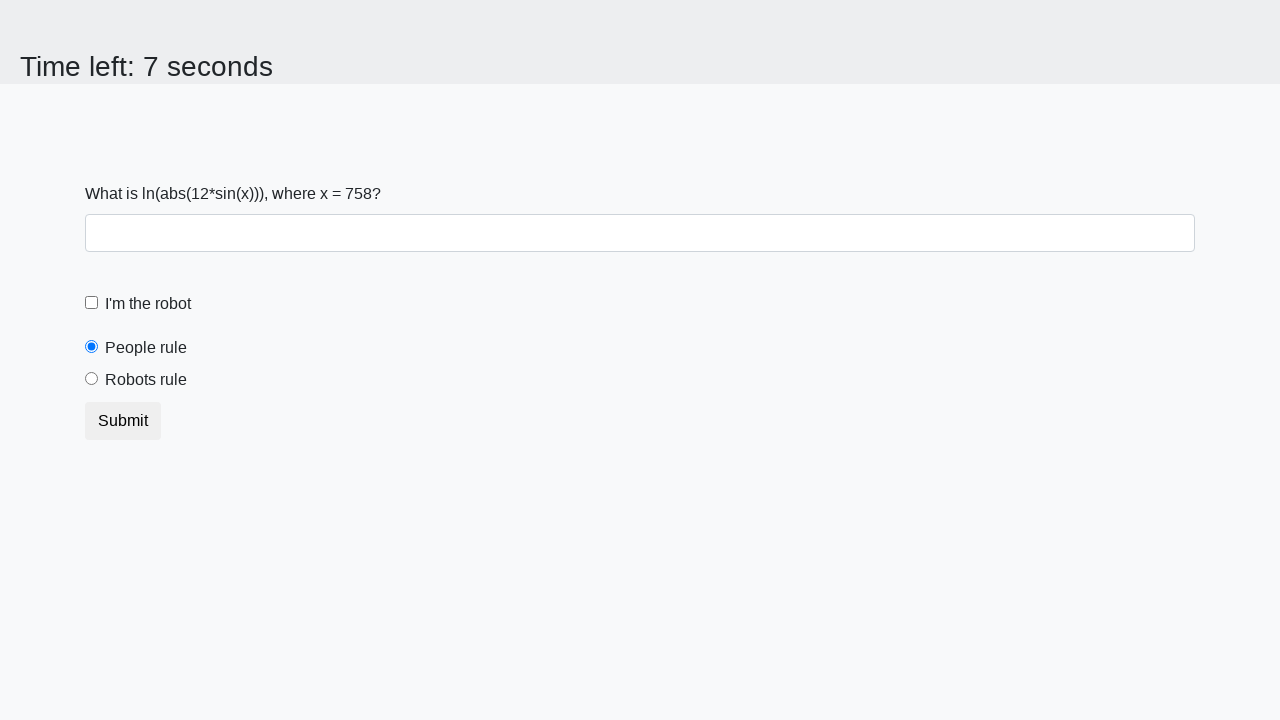

Read the input value from the page
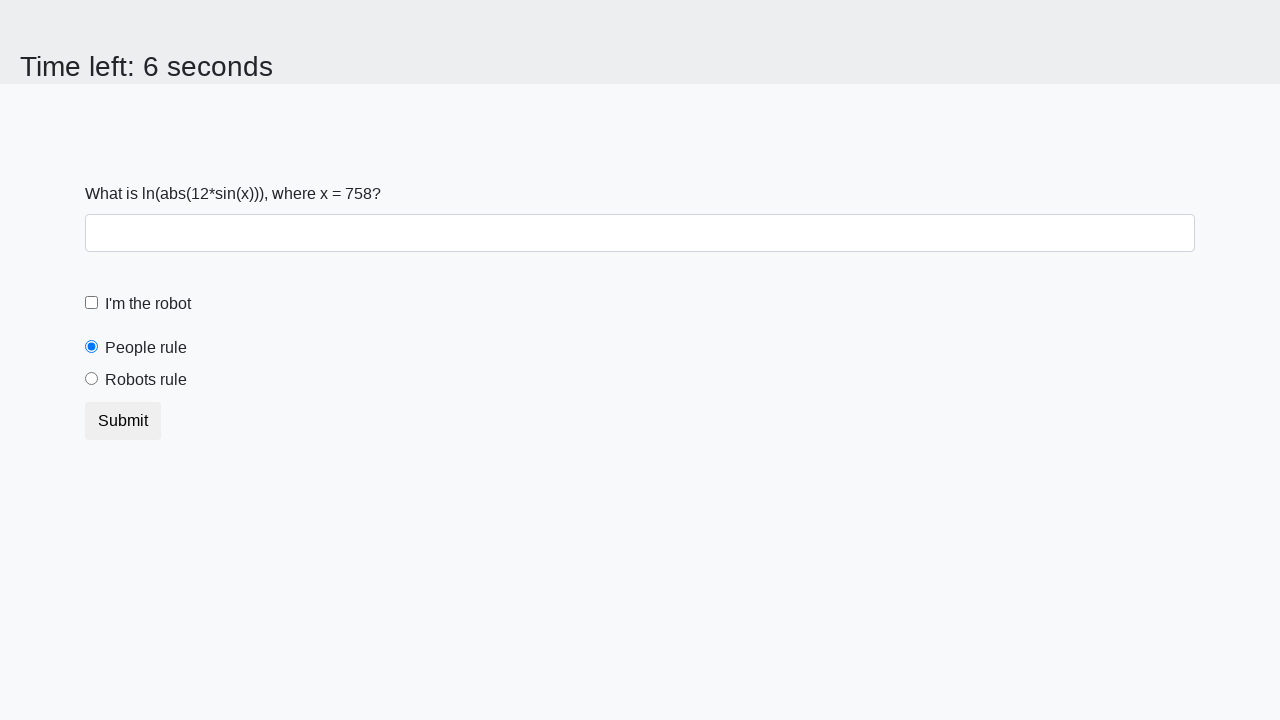

Calculated mathematical result: log(|12*sin(758)|) = 2.22132287143797
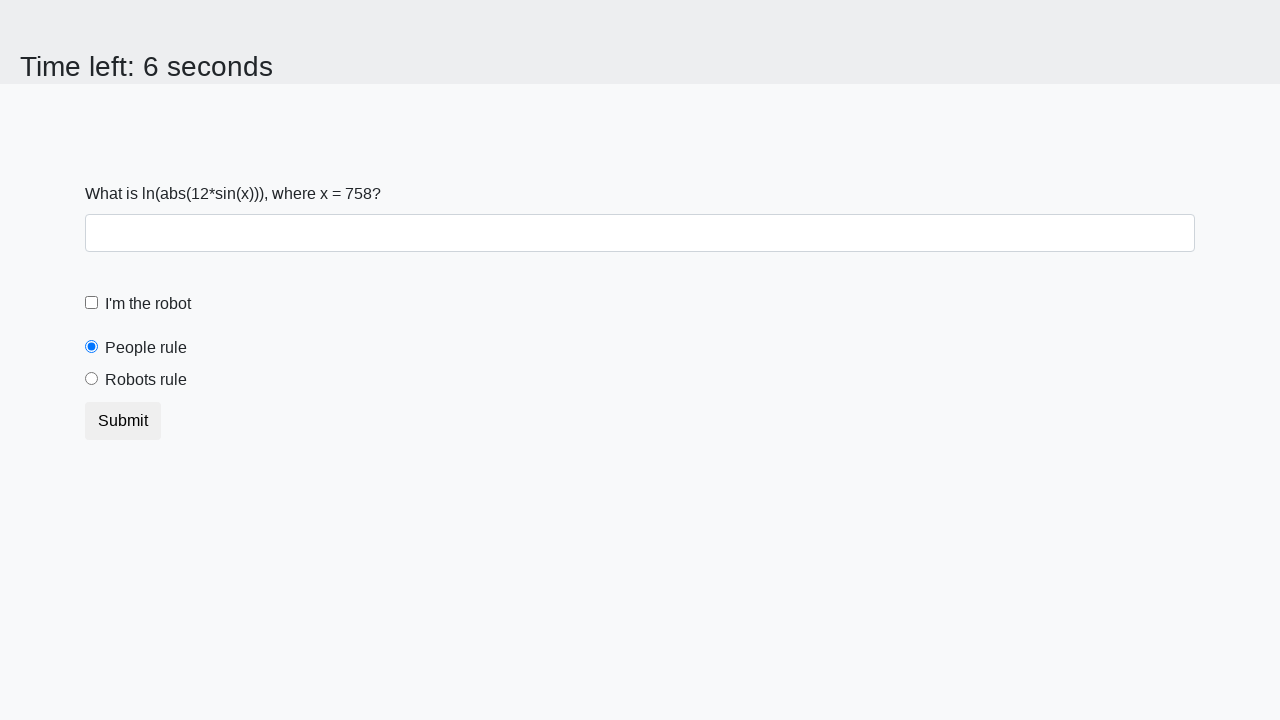

Filled answer field with calculated value: 2.22132287143797 on #answer
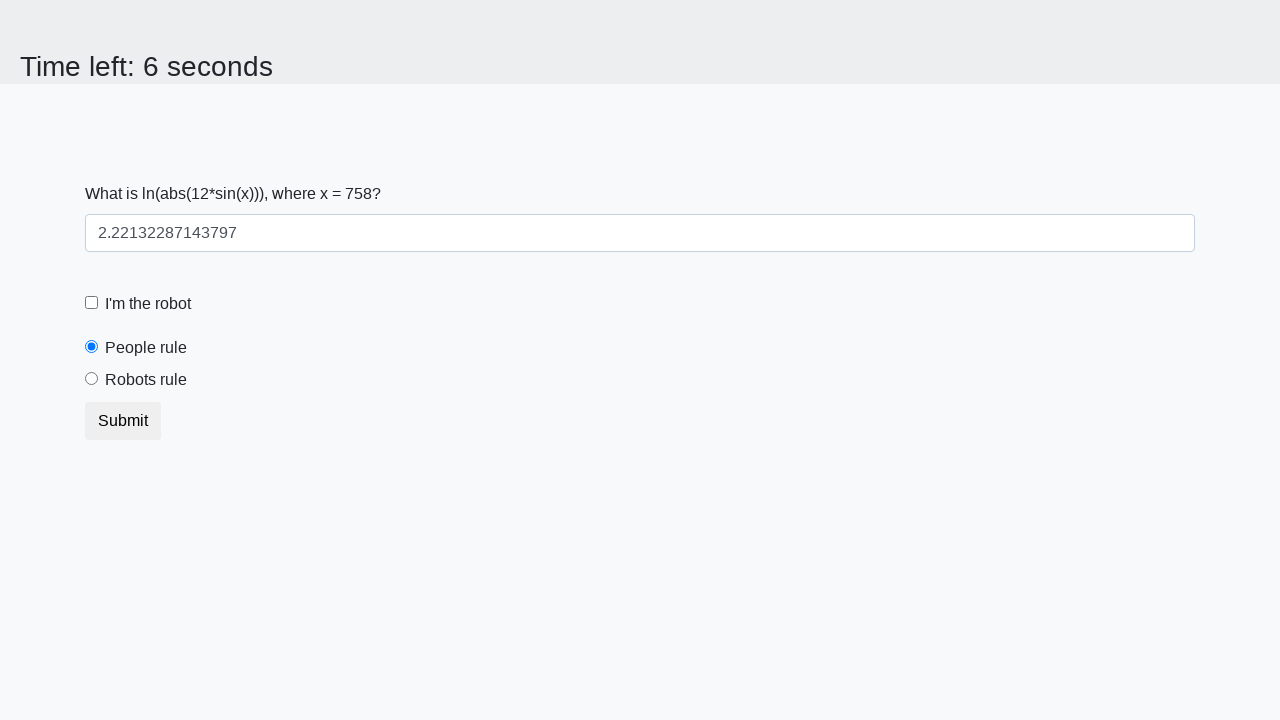

Clicked the robot checkbox at (148, 304) on [for='robotCheckbox']
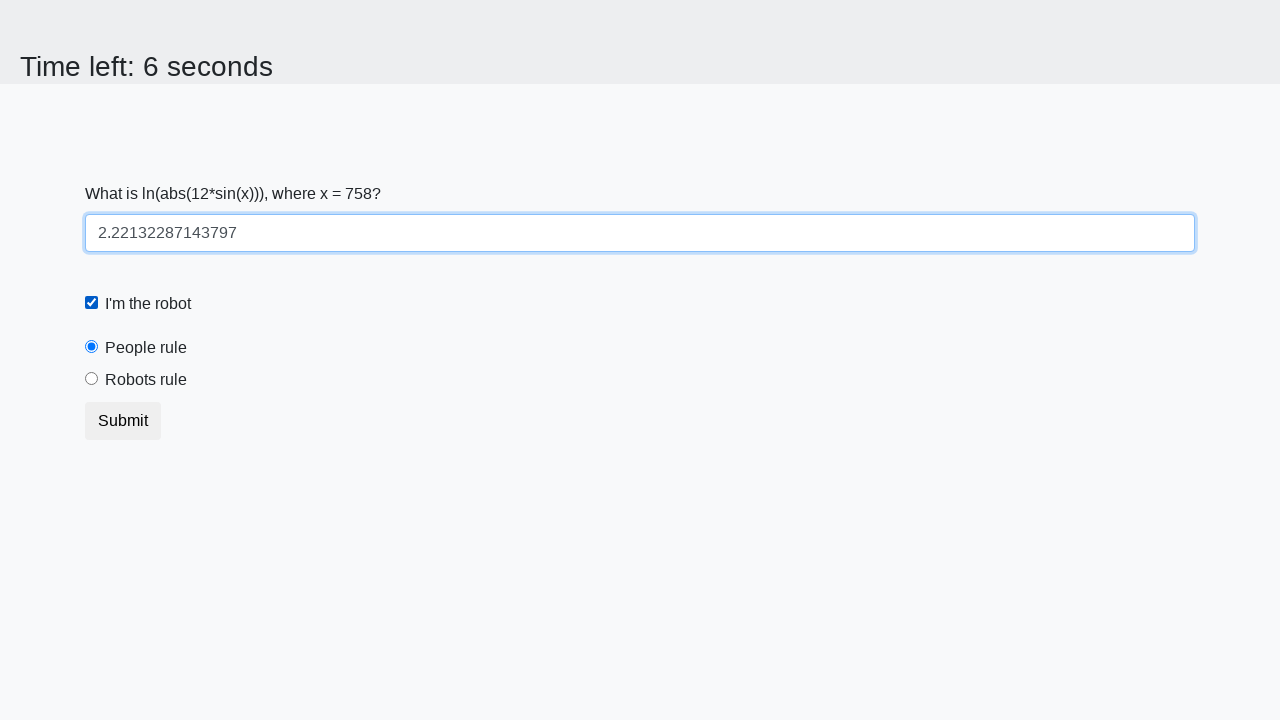

Clicked the 'robots rule' radio button at (146, 380) on [for='robotsRule']
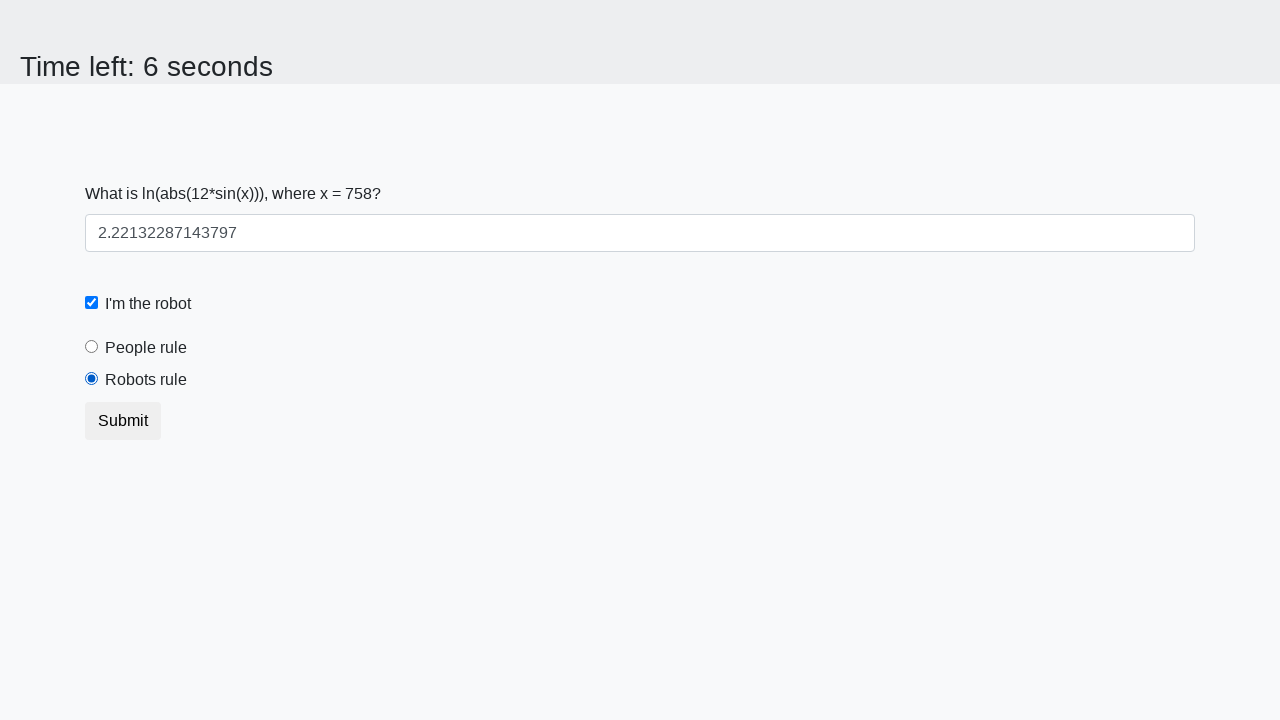

Clicked the submit button at (123, 421) on button.btn
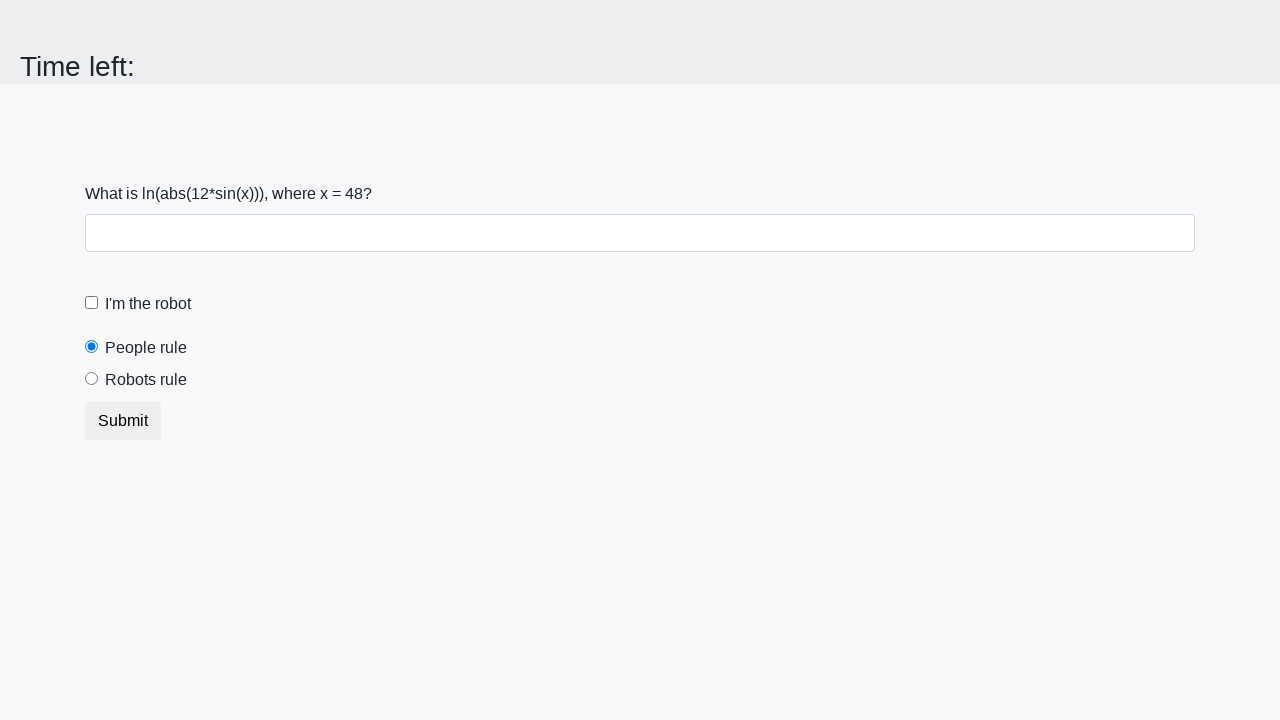

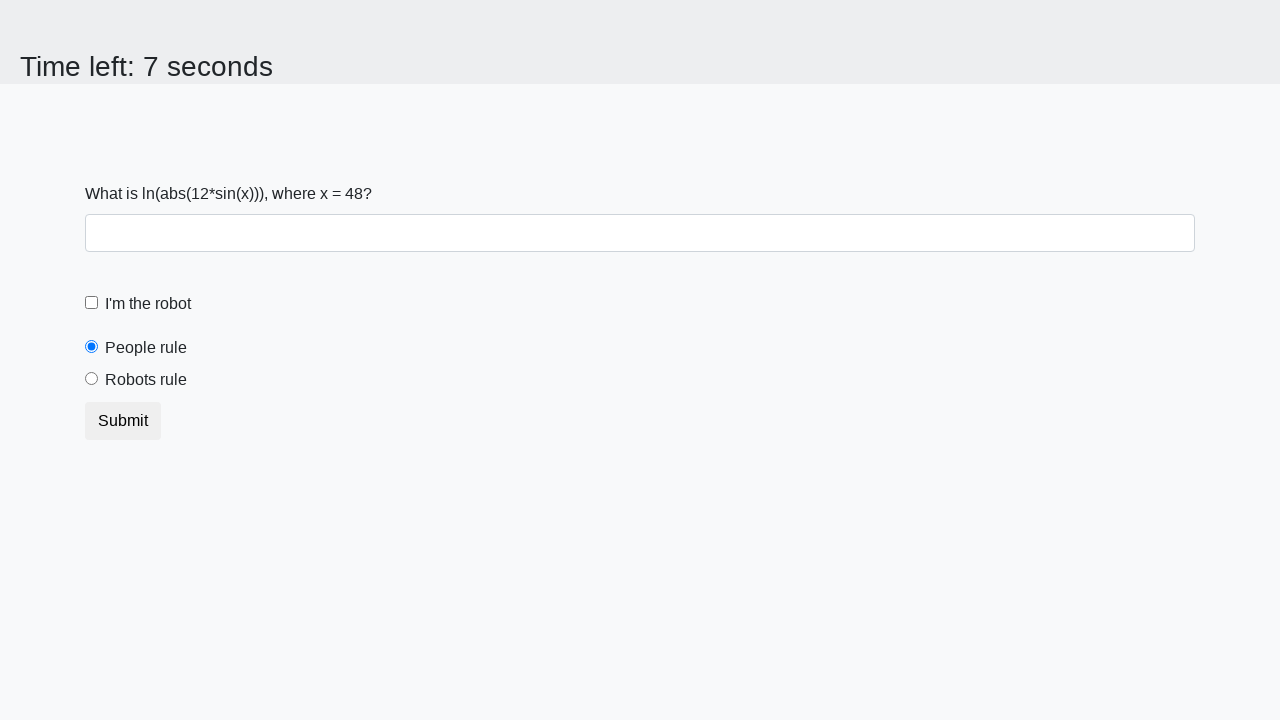